Tests confirming a JavaScript confirm popup by clicking the confirm button and accepting the dialog

Starting URL: https://practice-automation.com/popups/

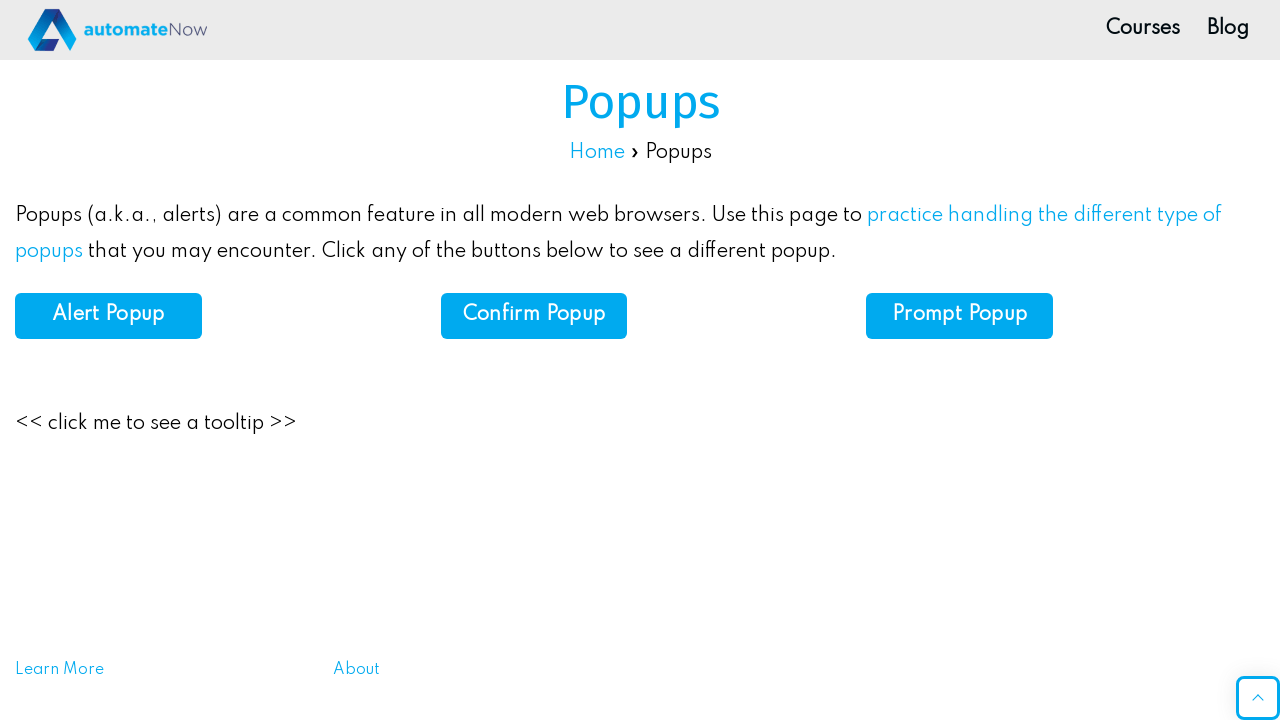

Set up dialog handler to accept confirm popup
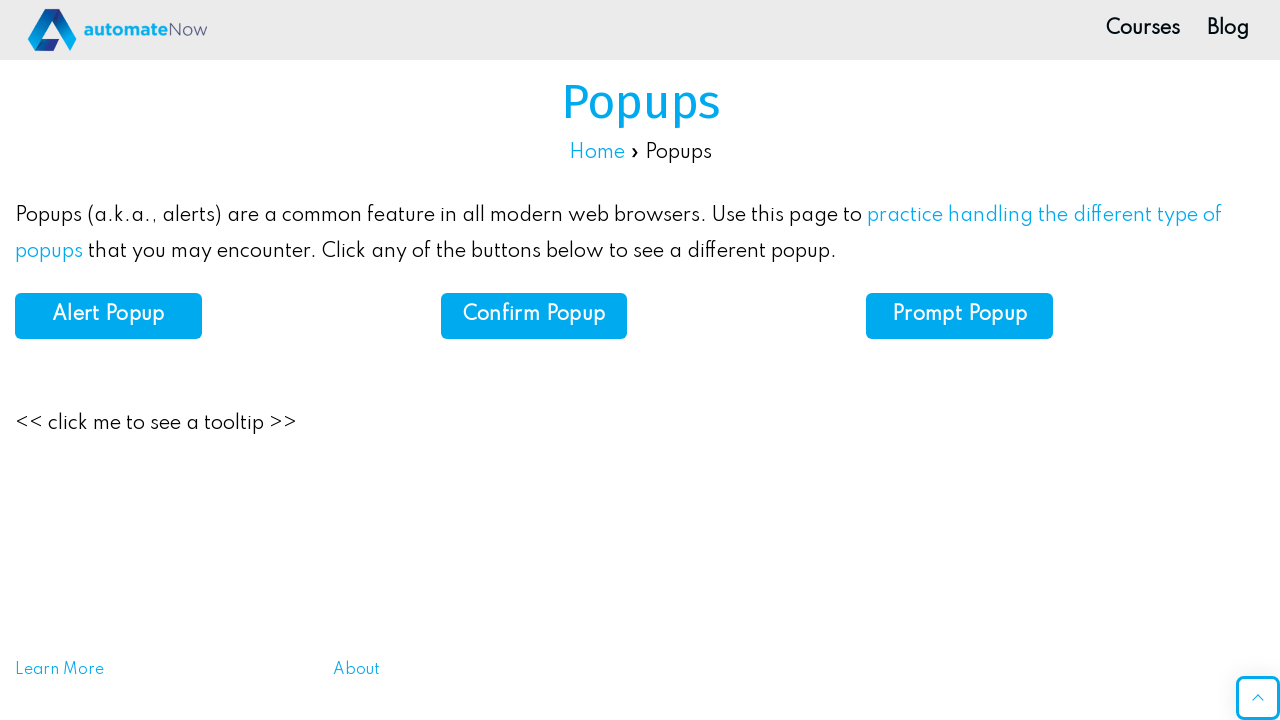

Clicked confirm button to trigger JavaScript confirm popup at (534, 316) on xpath=//*[@id="confirm"]
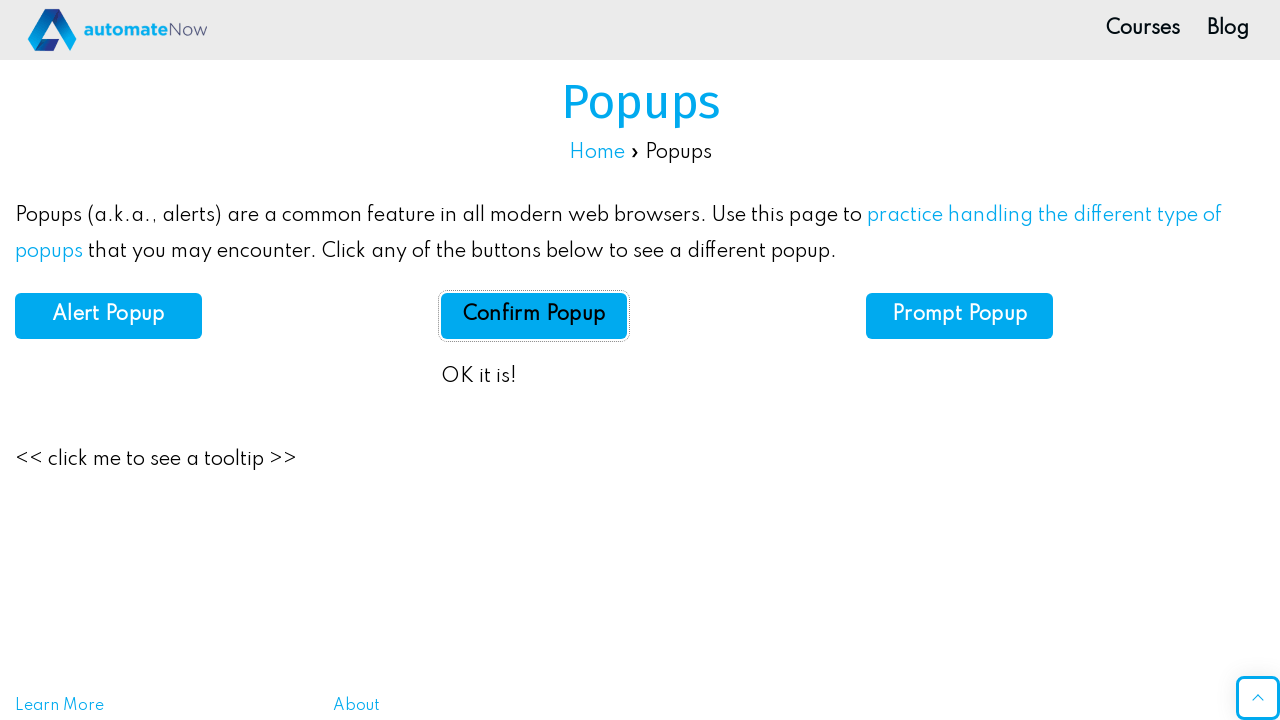

Confirm result element loaded after accepting dialog
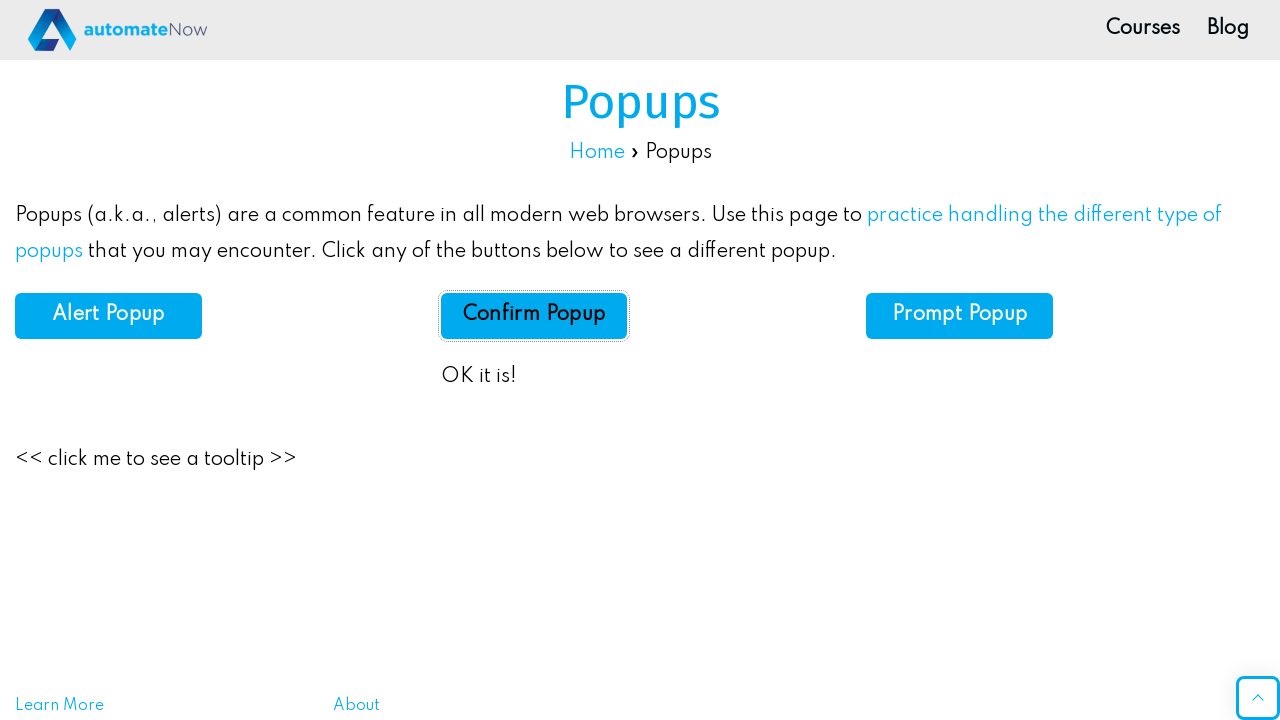

Retrieved result text: 'OK it is!'
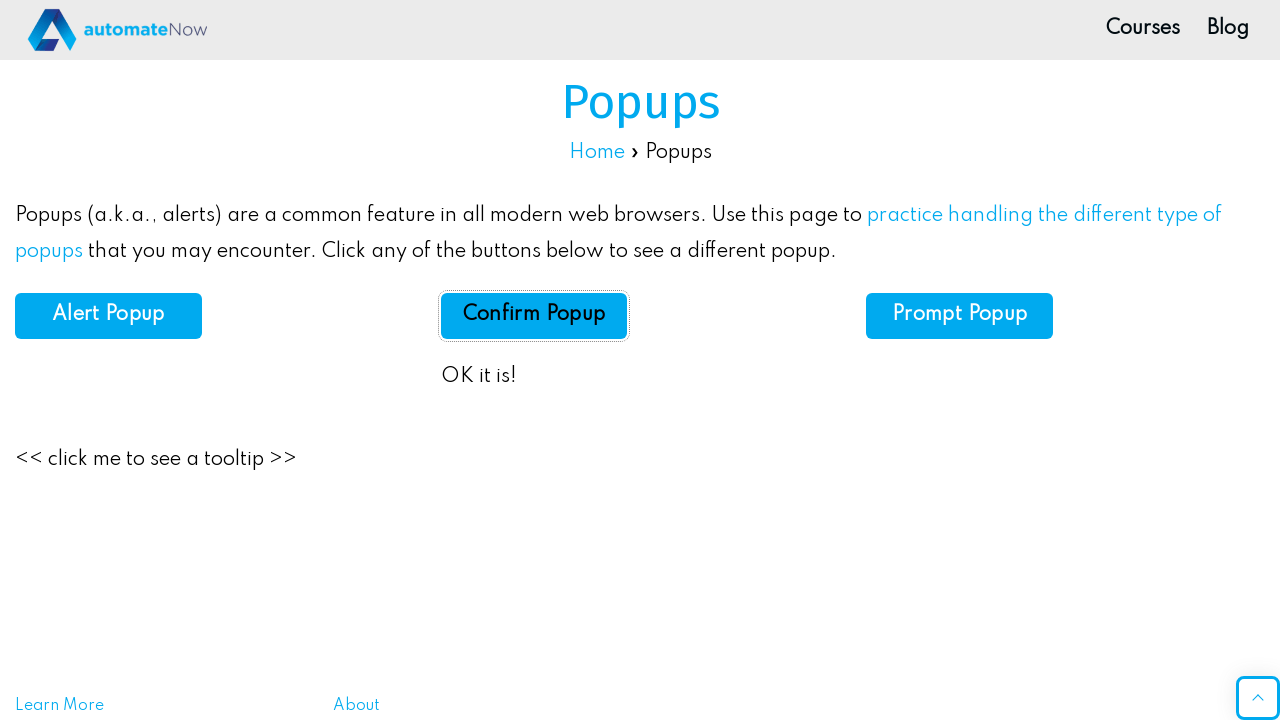

Verified result text matches expected 'OK it is!' message
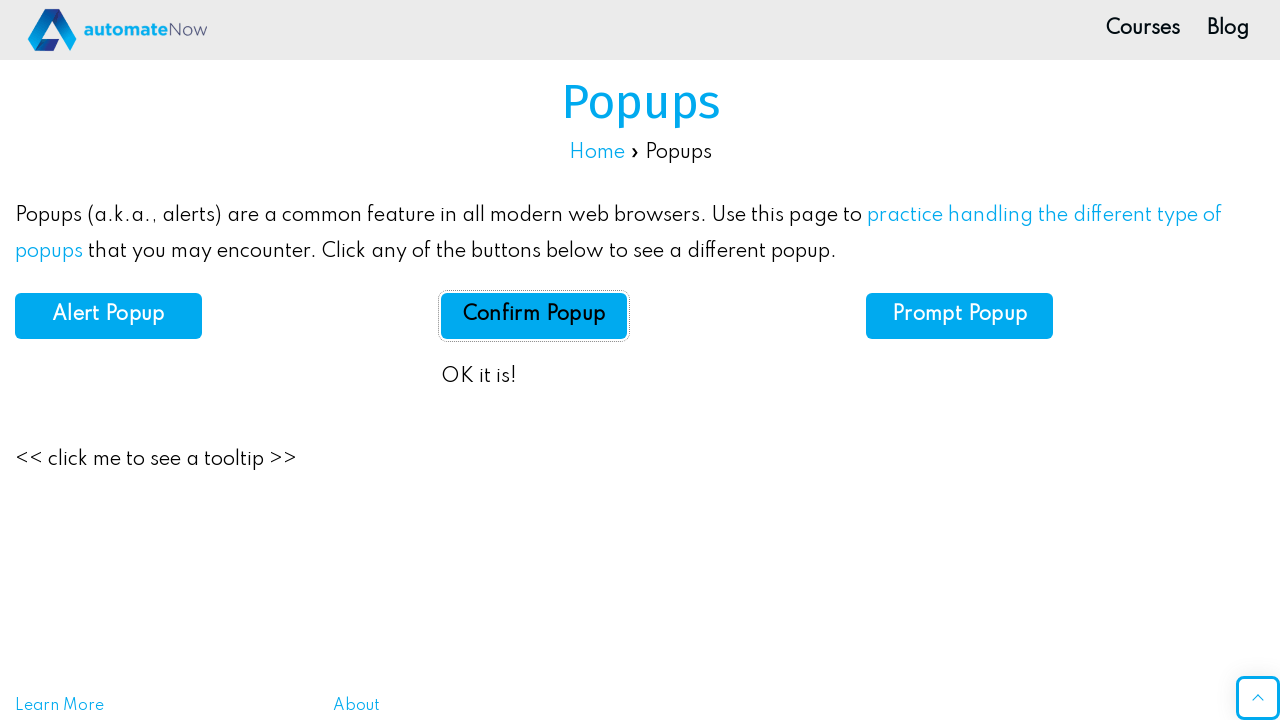

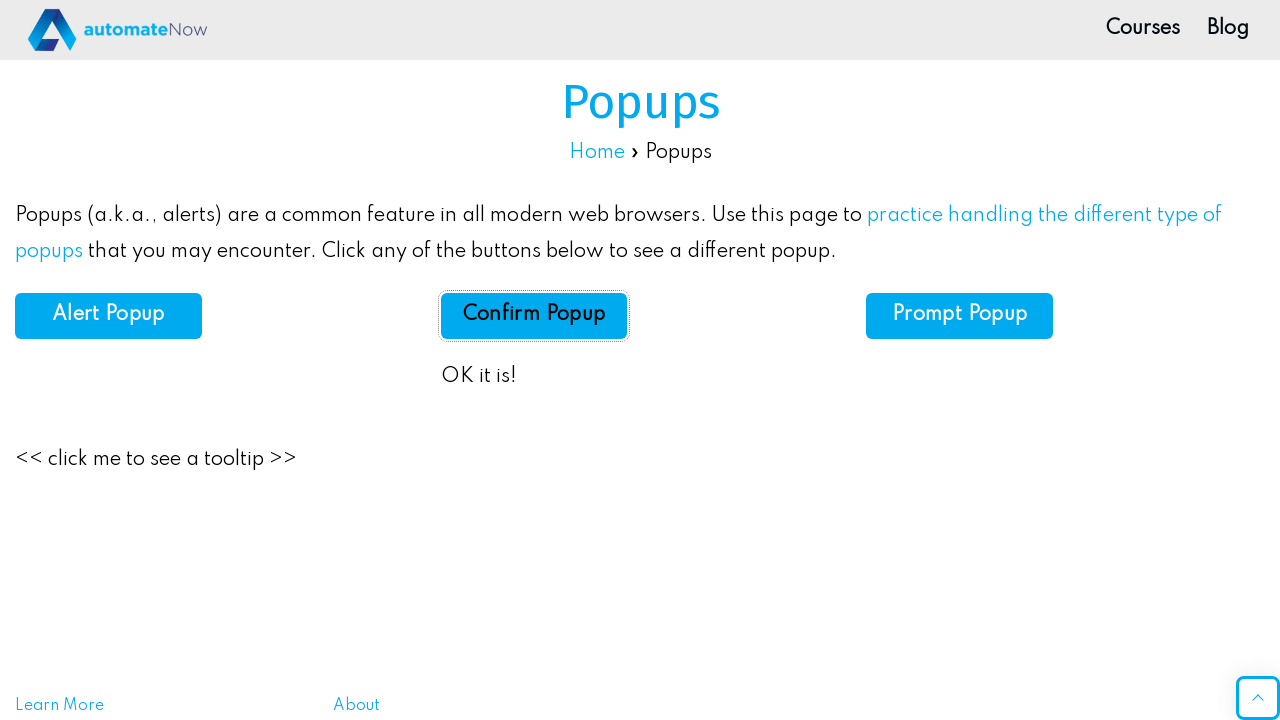